Tests dynamic loading functionality by clicking a start button and waiting for hidden content to appear

Starting URL: http://the-internet.herokuapp.com/dynamic_loading/2

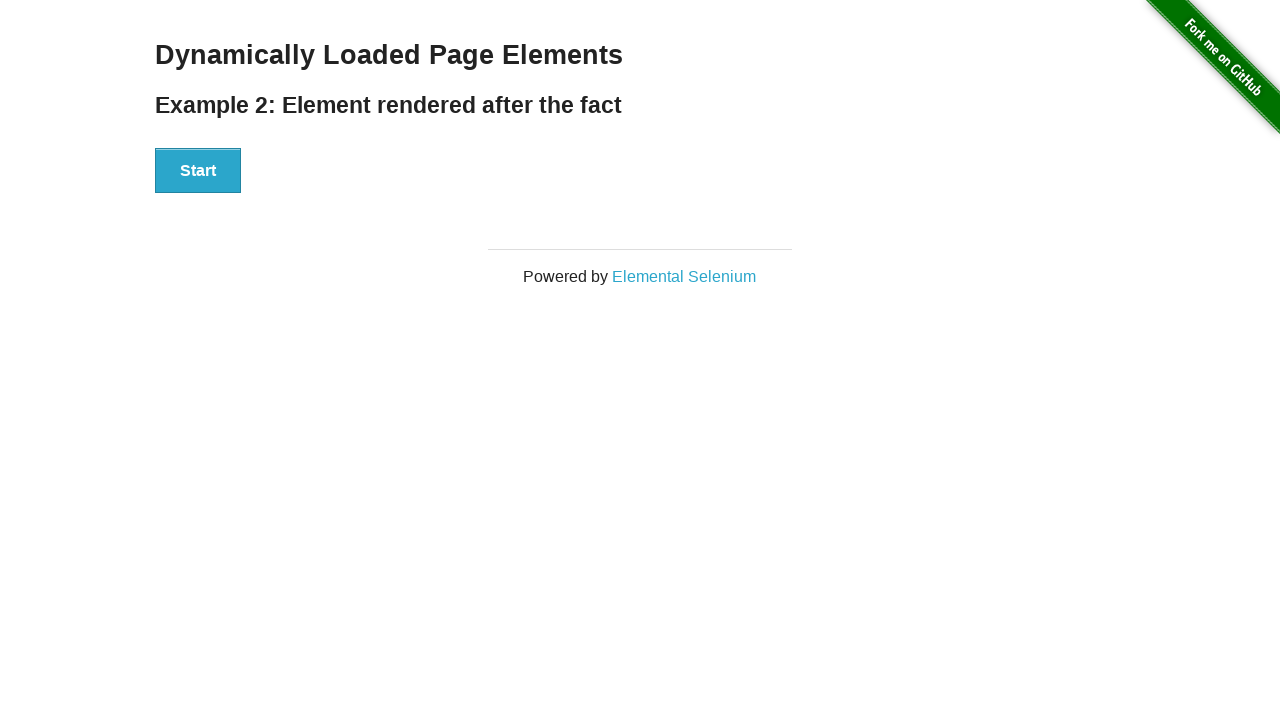

Clicked start button to trigger dynamic loading at (198, 171) on #start > button
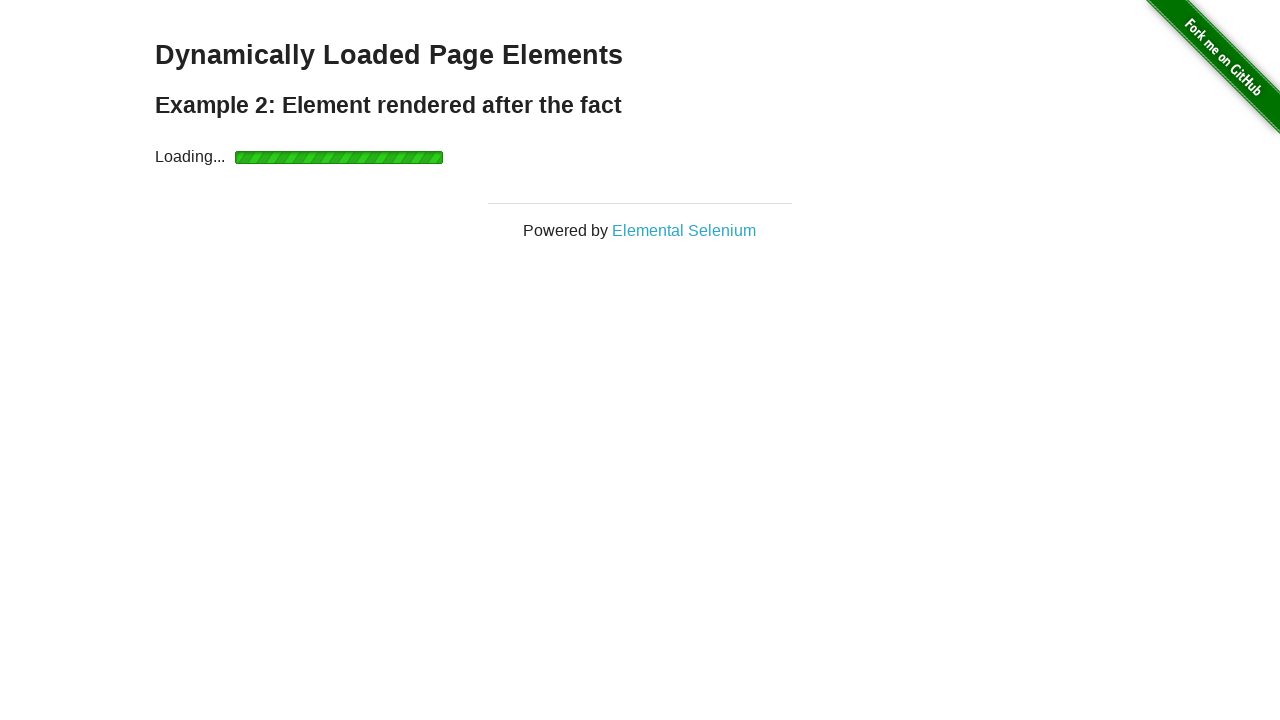

Waited for dynamically loaded content to become visible
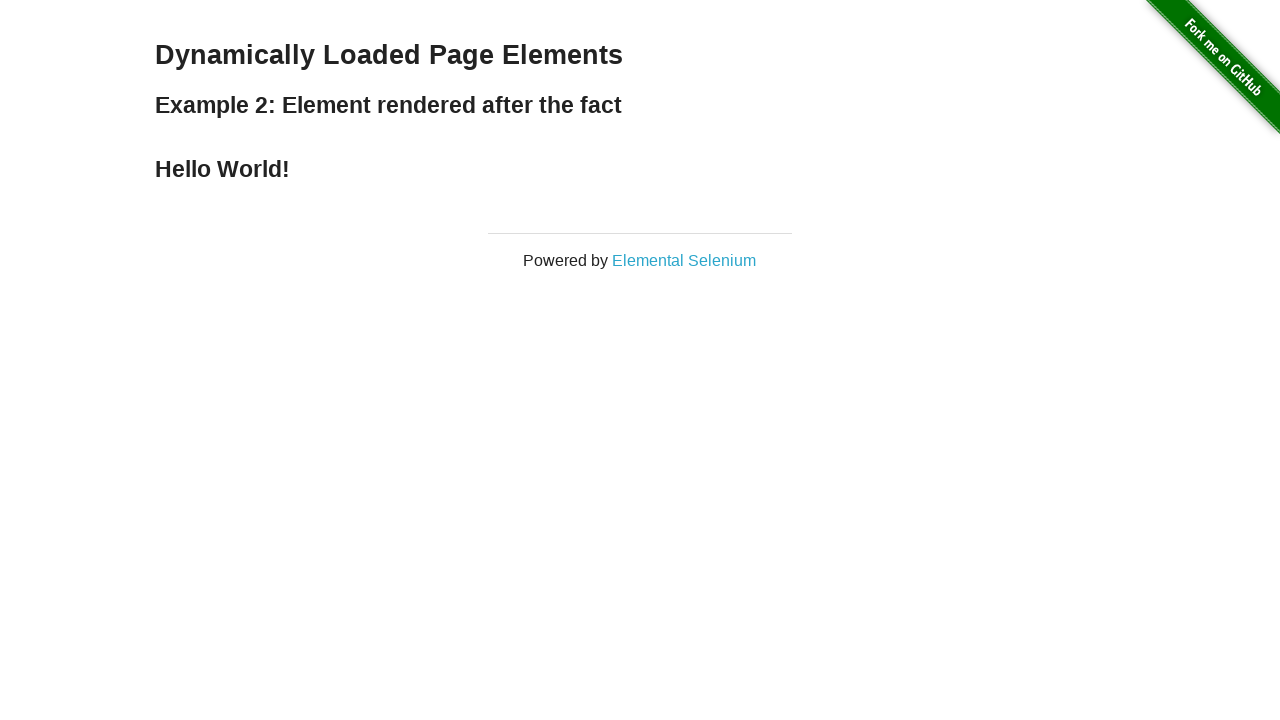

Retrieved text content from heading element
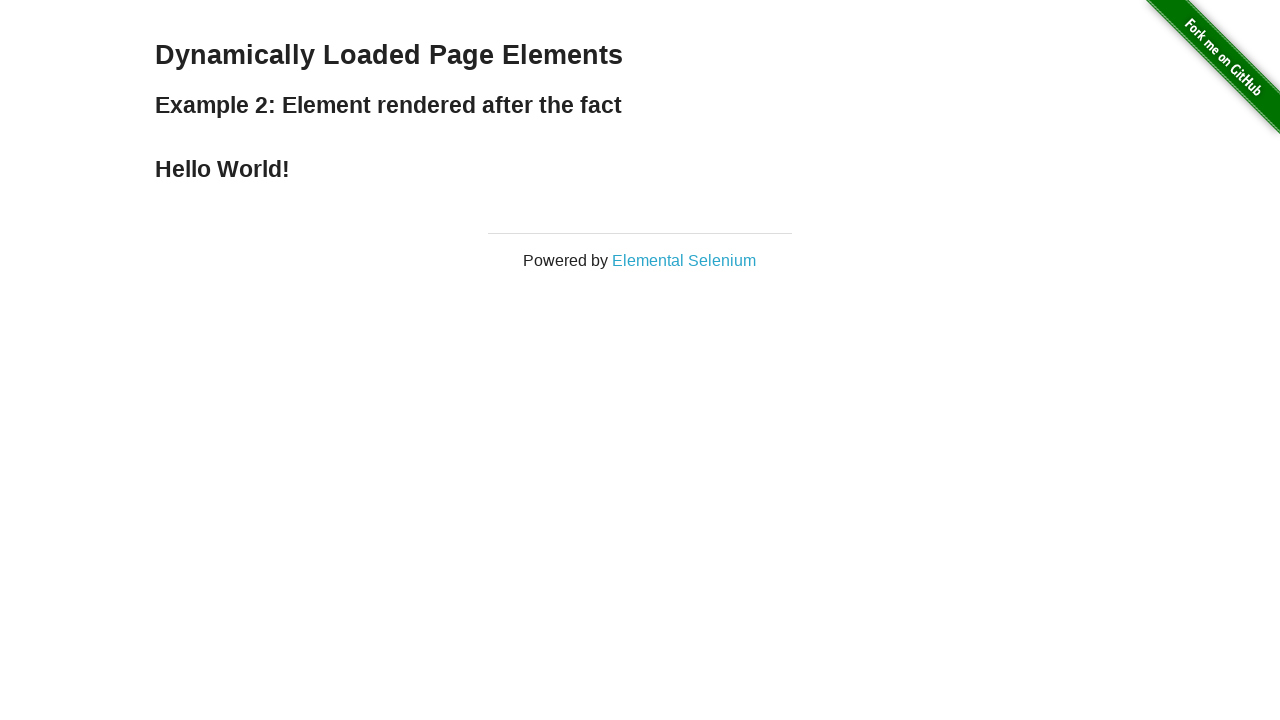

Asserted heading text equals 'Hello World!'
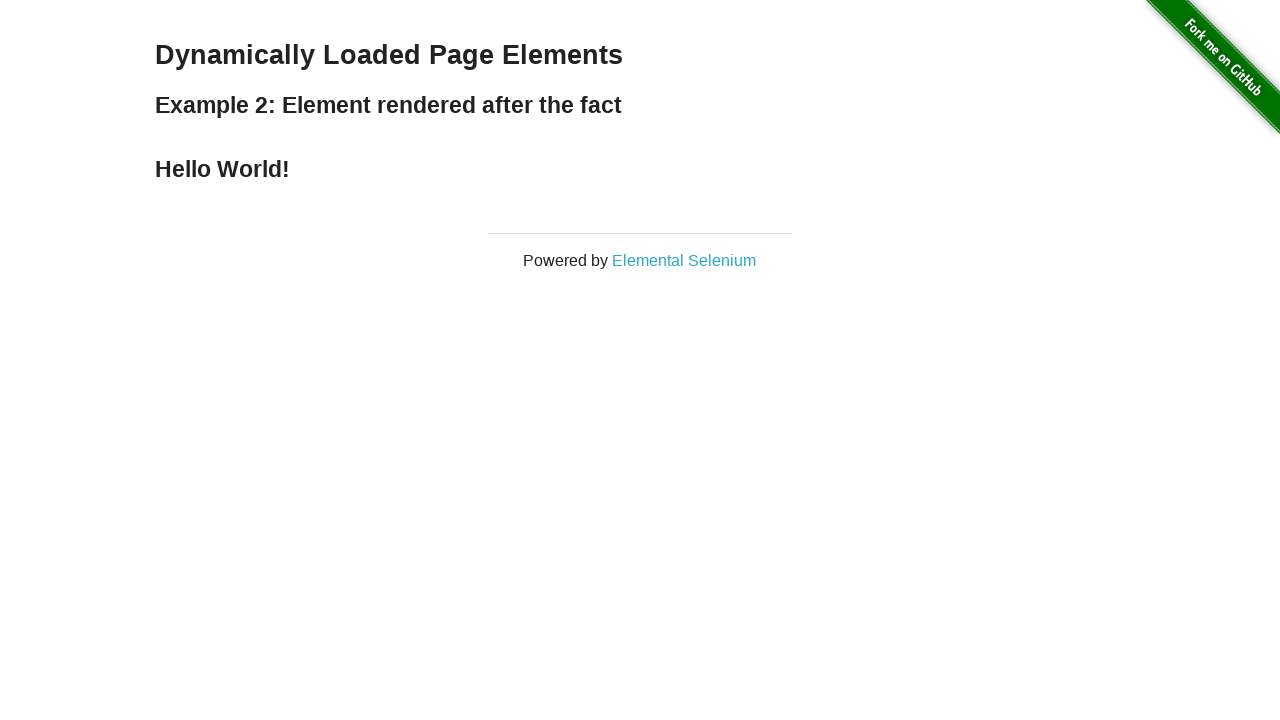

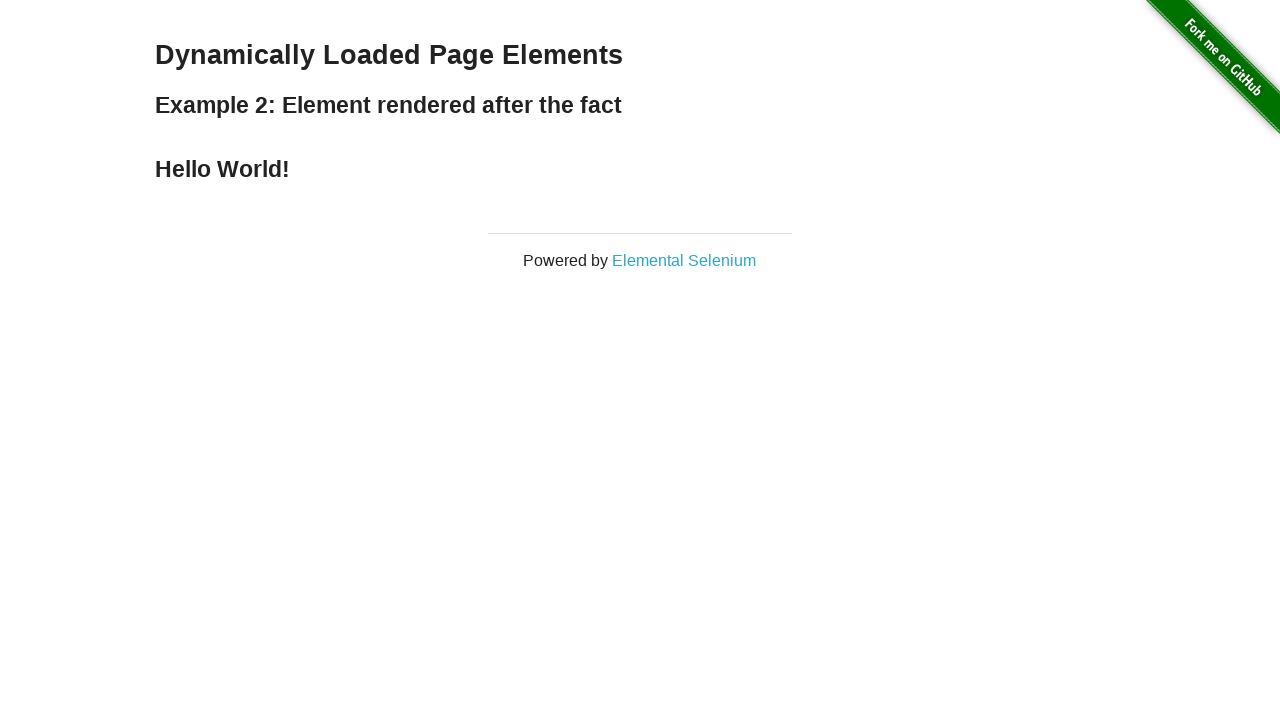